Tests that images on the dynamic content page change after refreshing the page by comparing avatar image sources before and after refresh

Starting URL: https://the-internet.herokuapp.com/dynamic_content

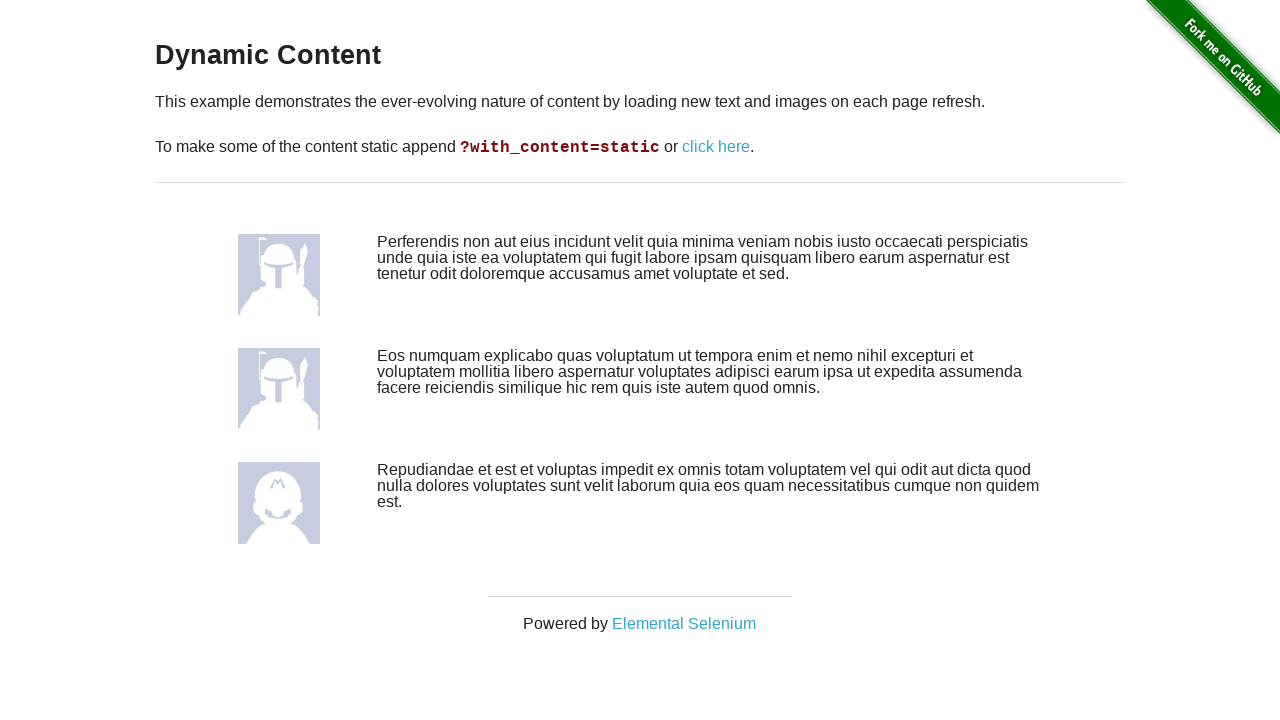

Waited for images to load on dynamic content page
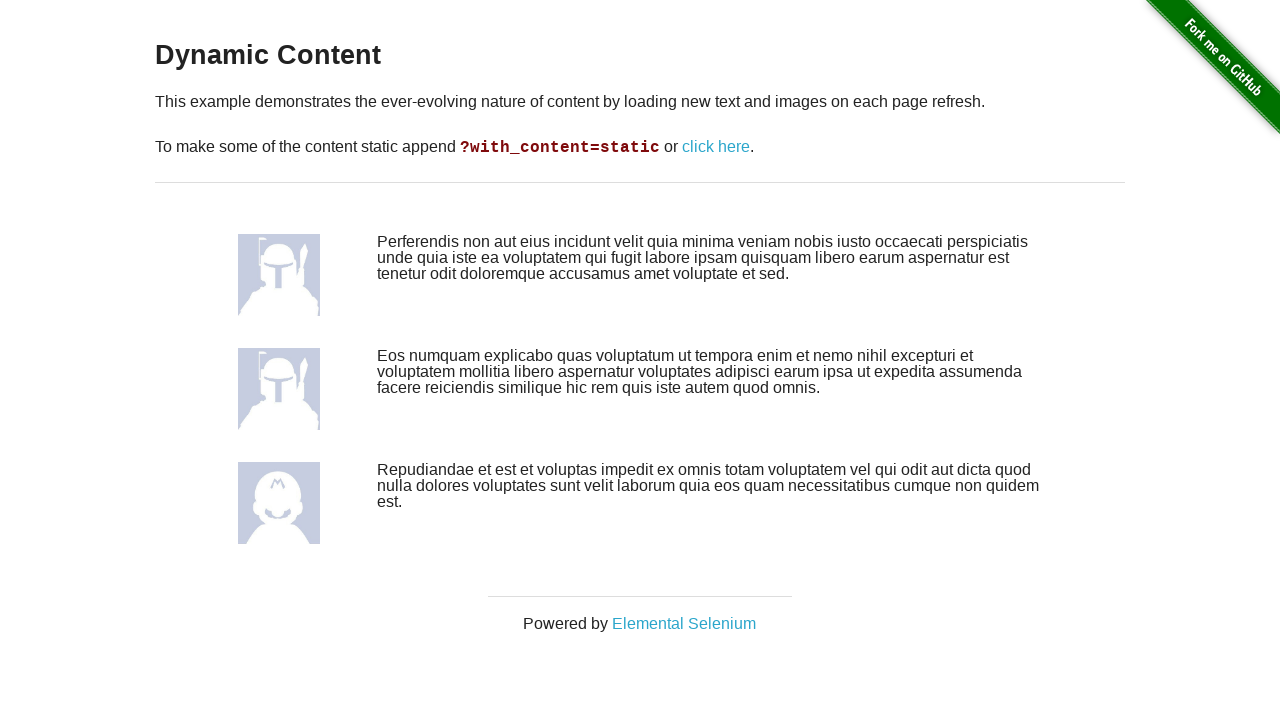

Located all images on the page
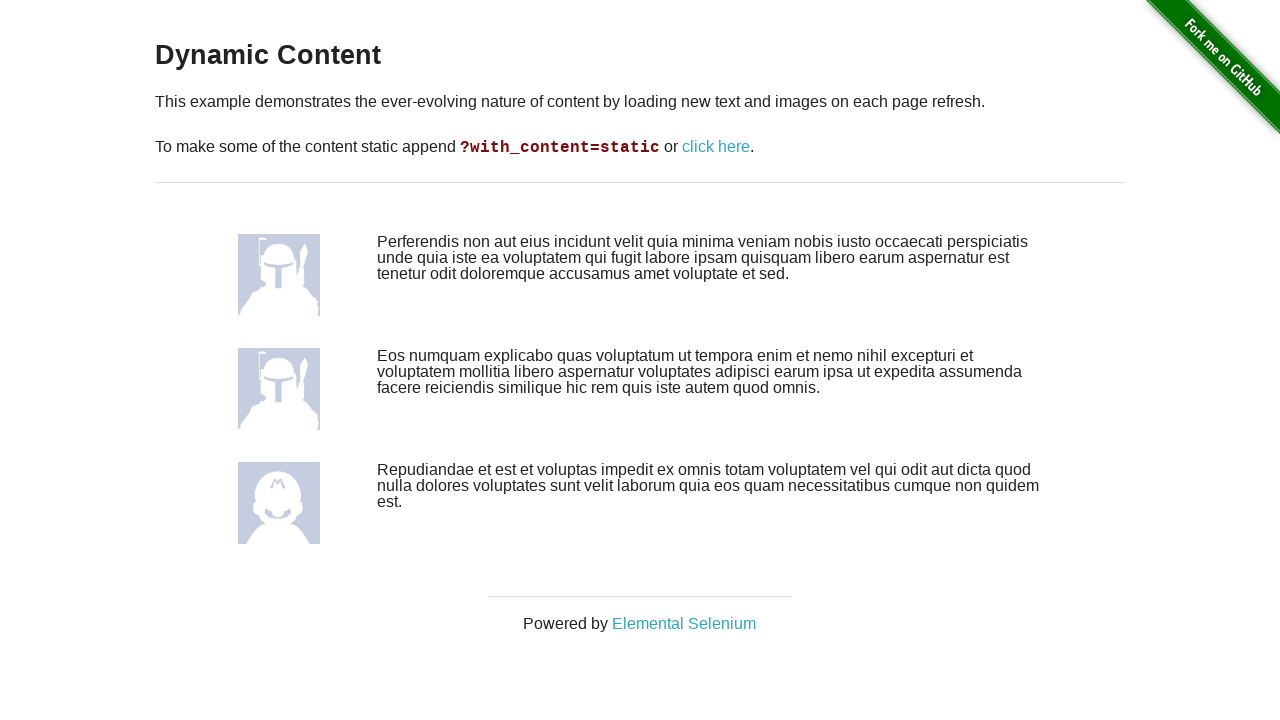

Extracted 3 avatar image sources before refresh
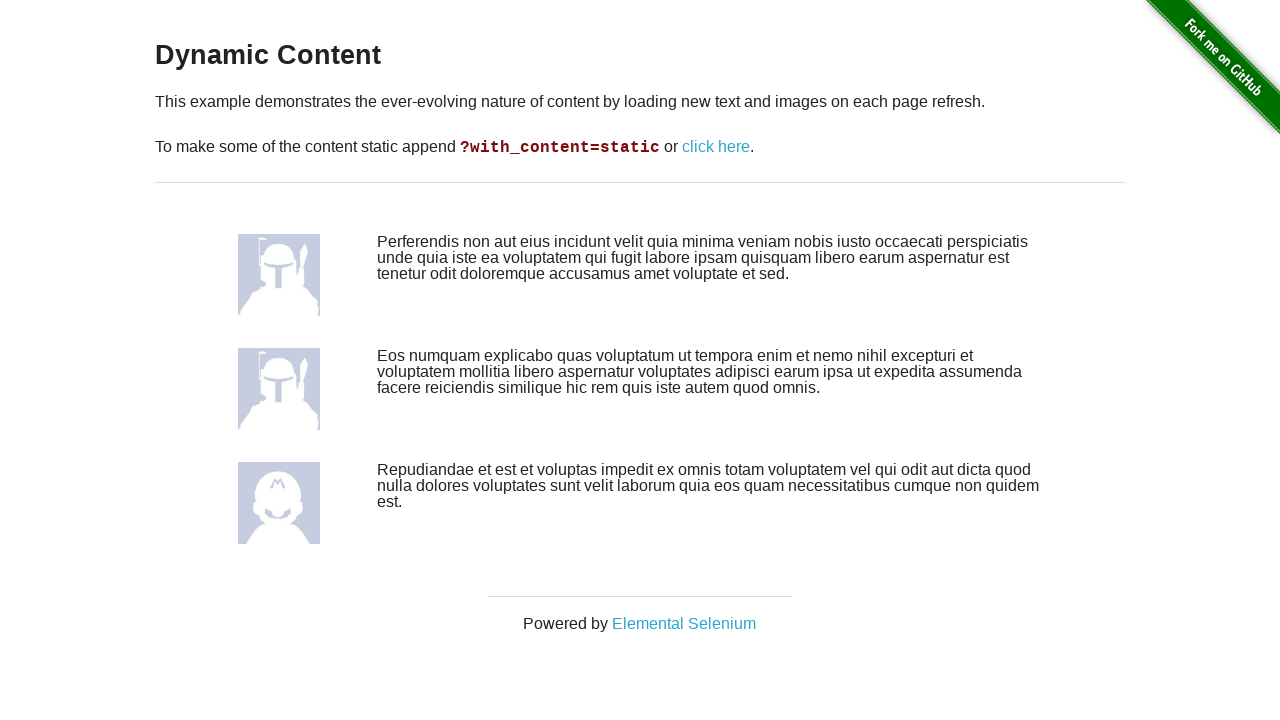

Refreshed the page to trigger dynamic content change
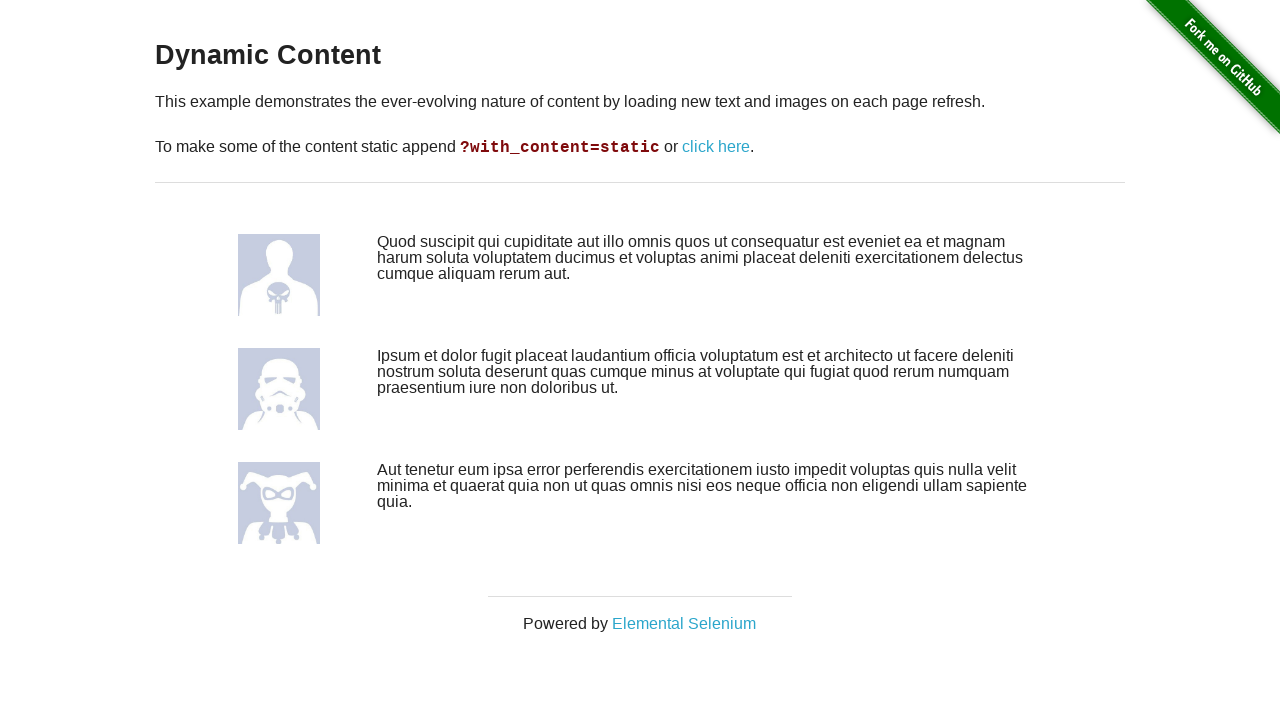

Waited for images to load after page refresh
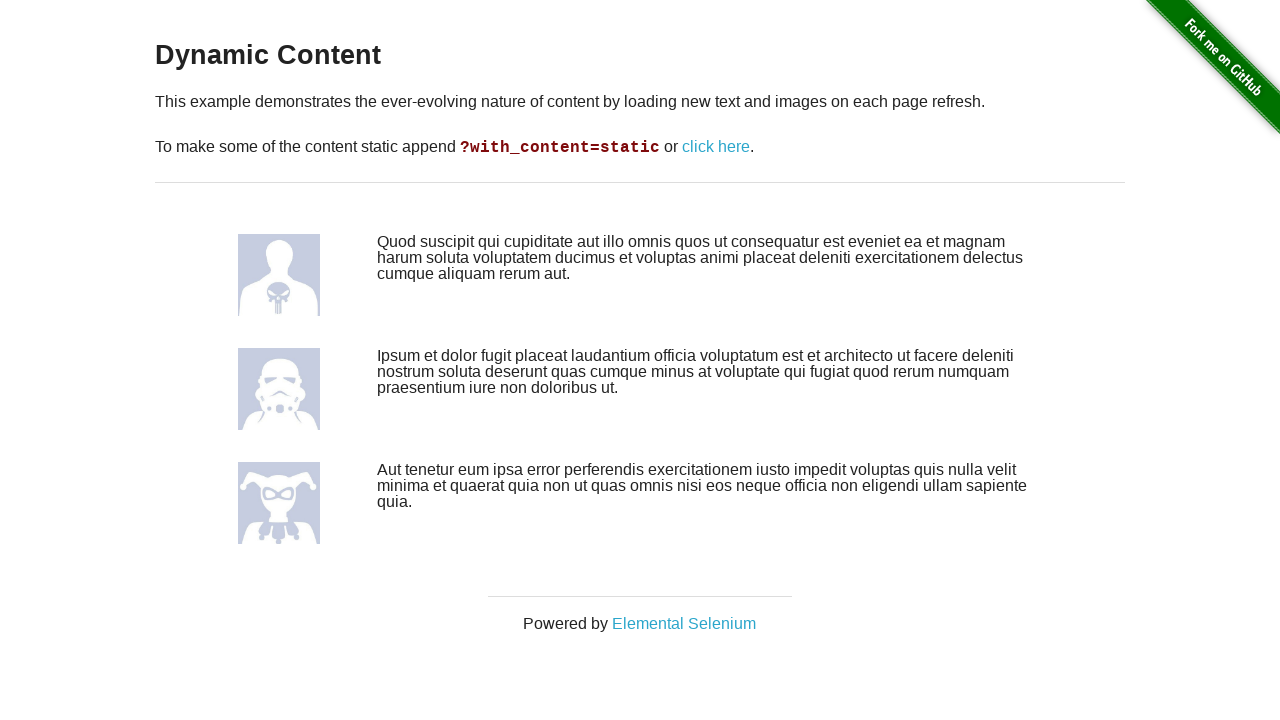

Located all images on the page after refresh
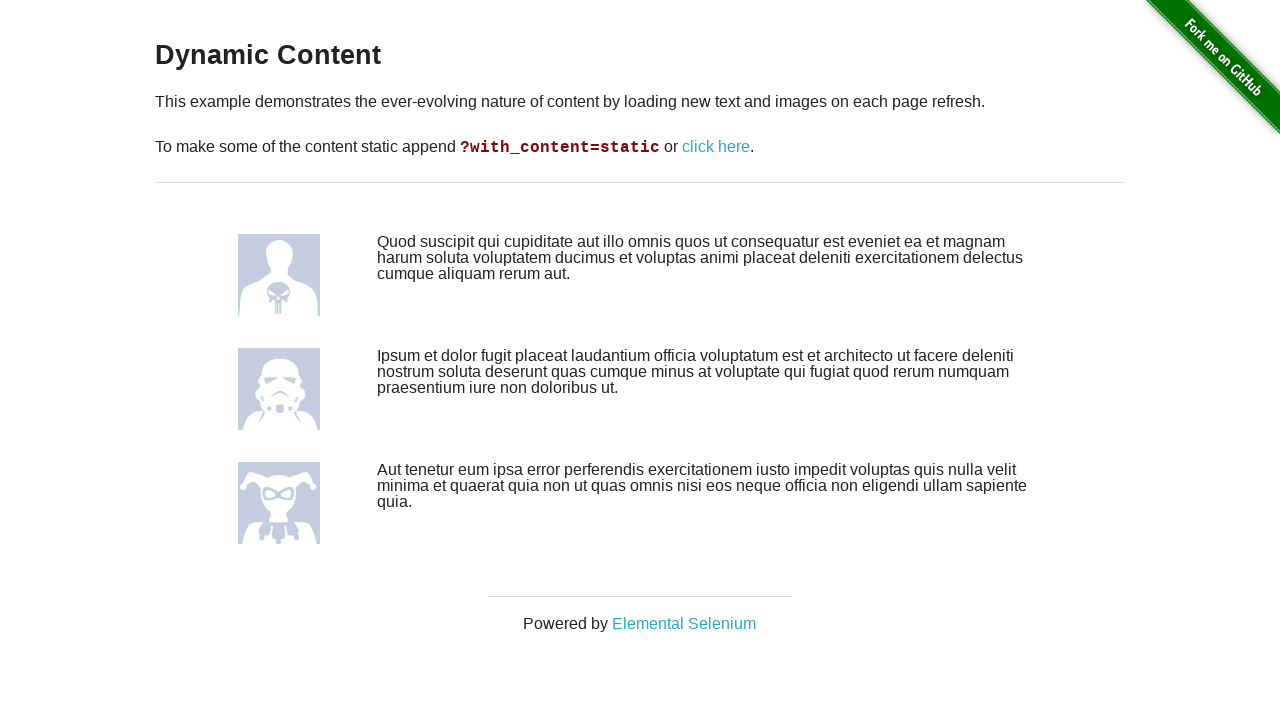

Extracted 3 avatar image sources after refresh
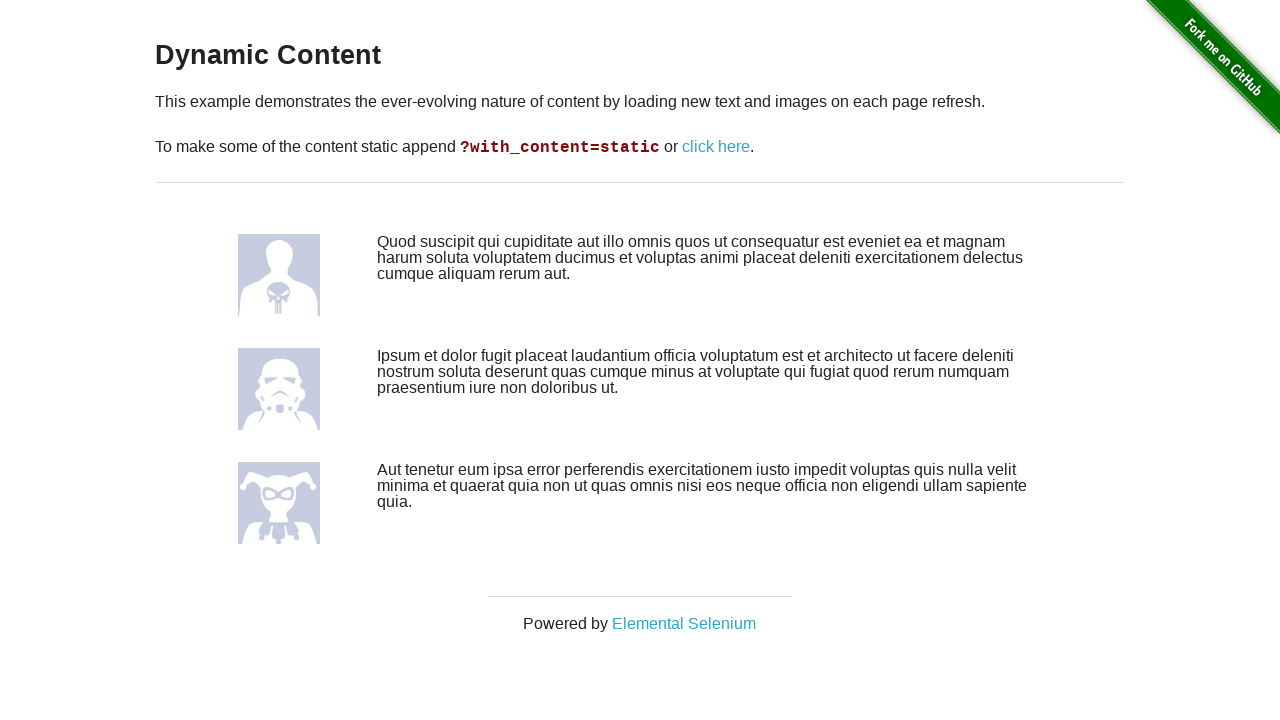

Verified at least 3 avatar images were present before refresh
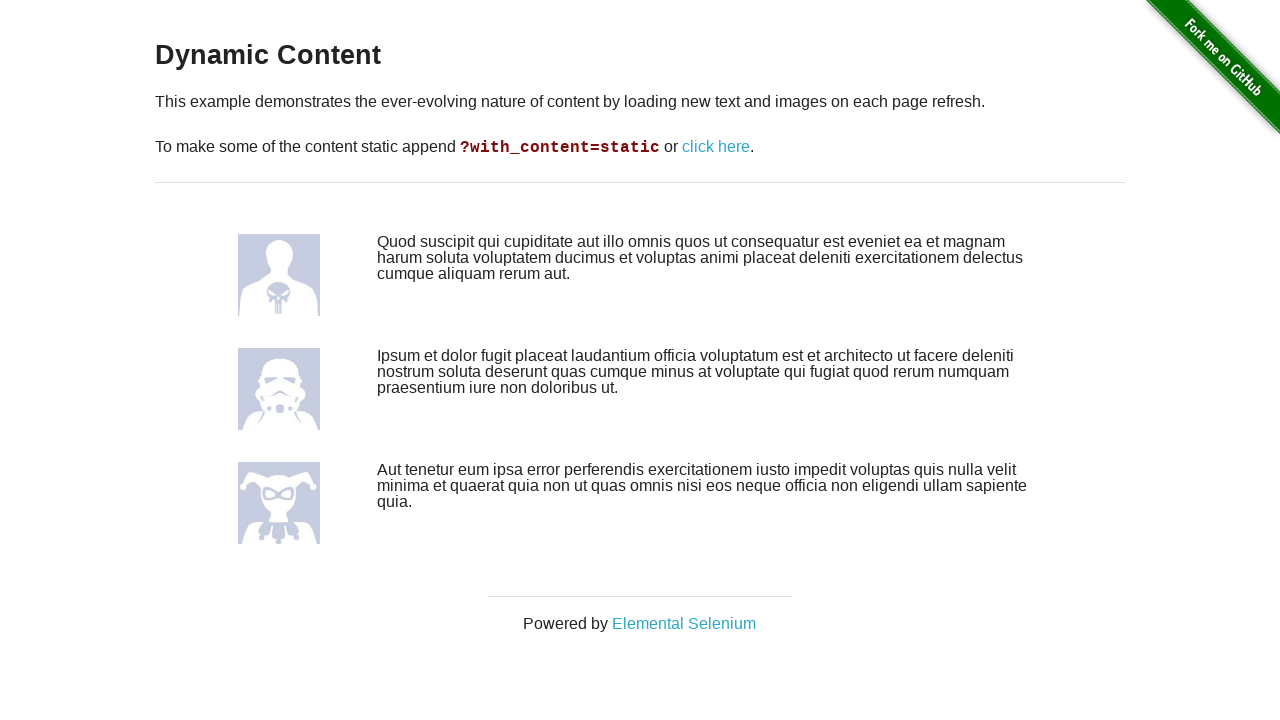

Verified at least 3 avatar images were present after refresh
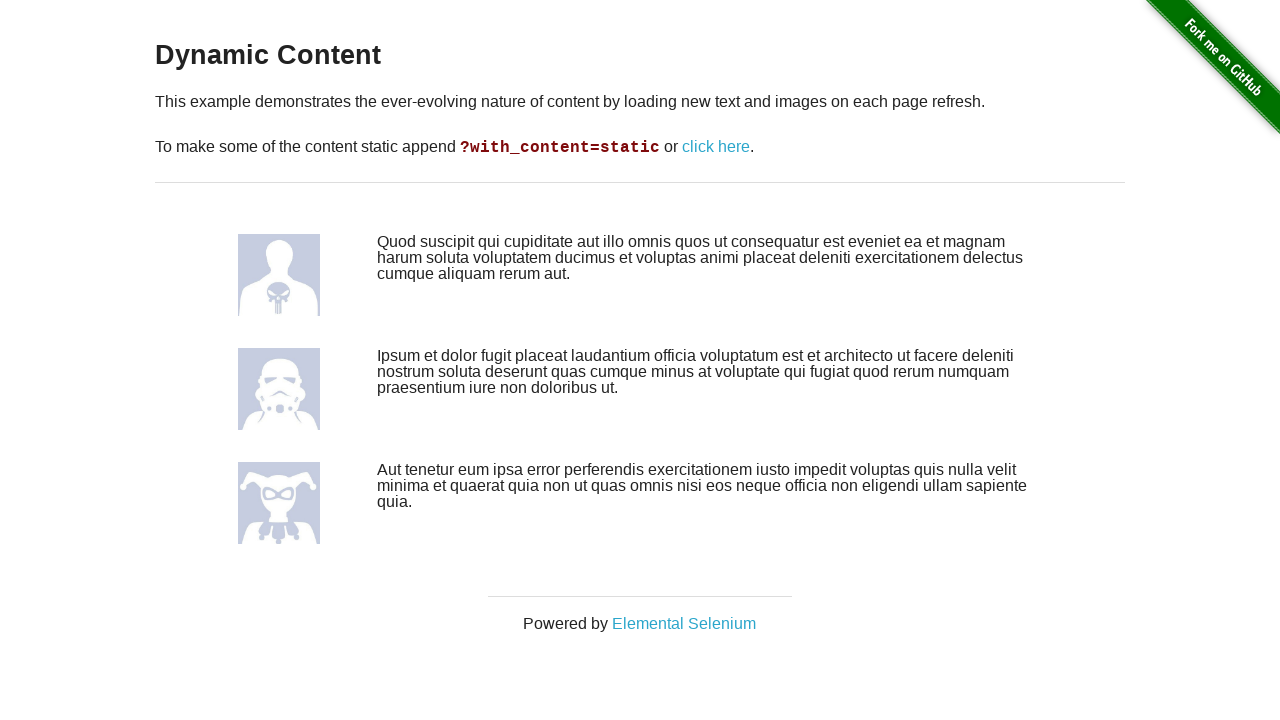

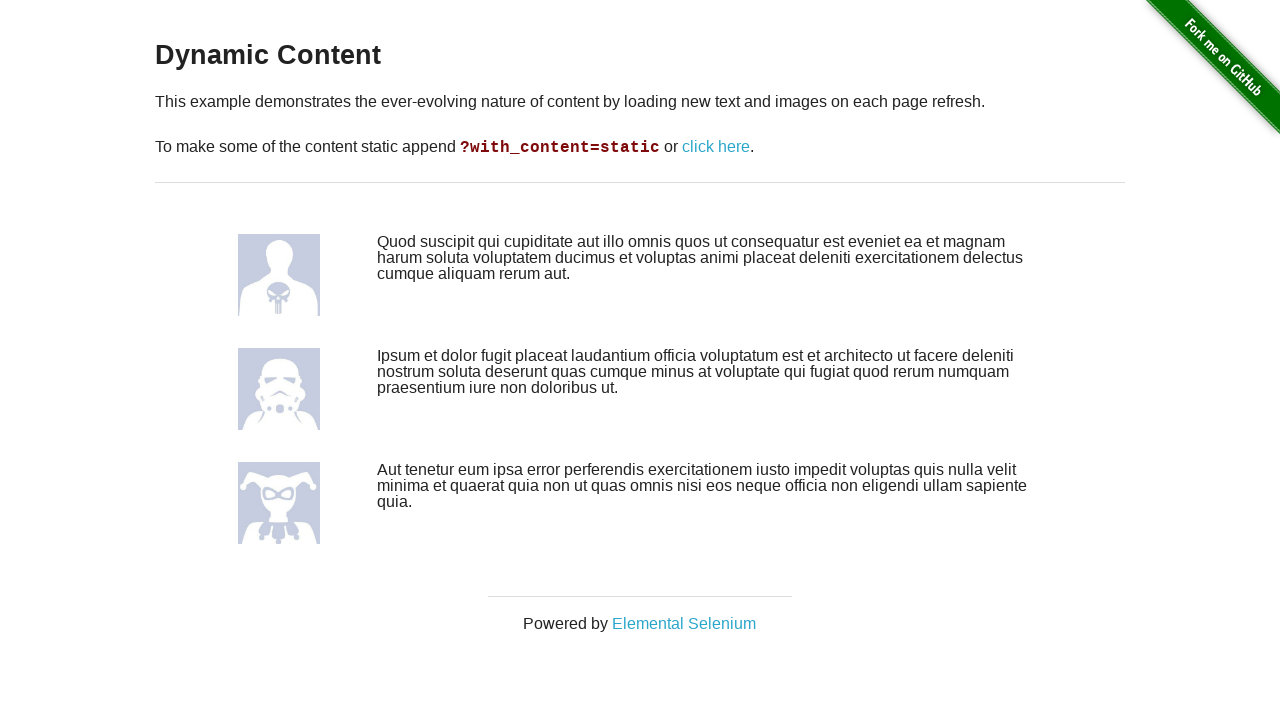